Tests dropdown selection by value attribute, selecting Option 2

Starting URL: https://the-internet.herokuapp.com/dropdown

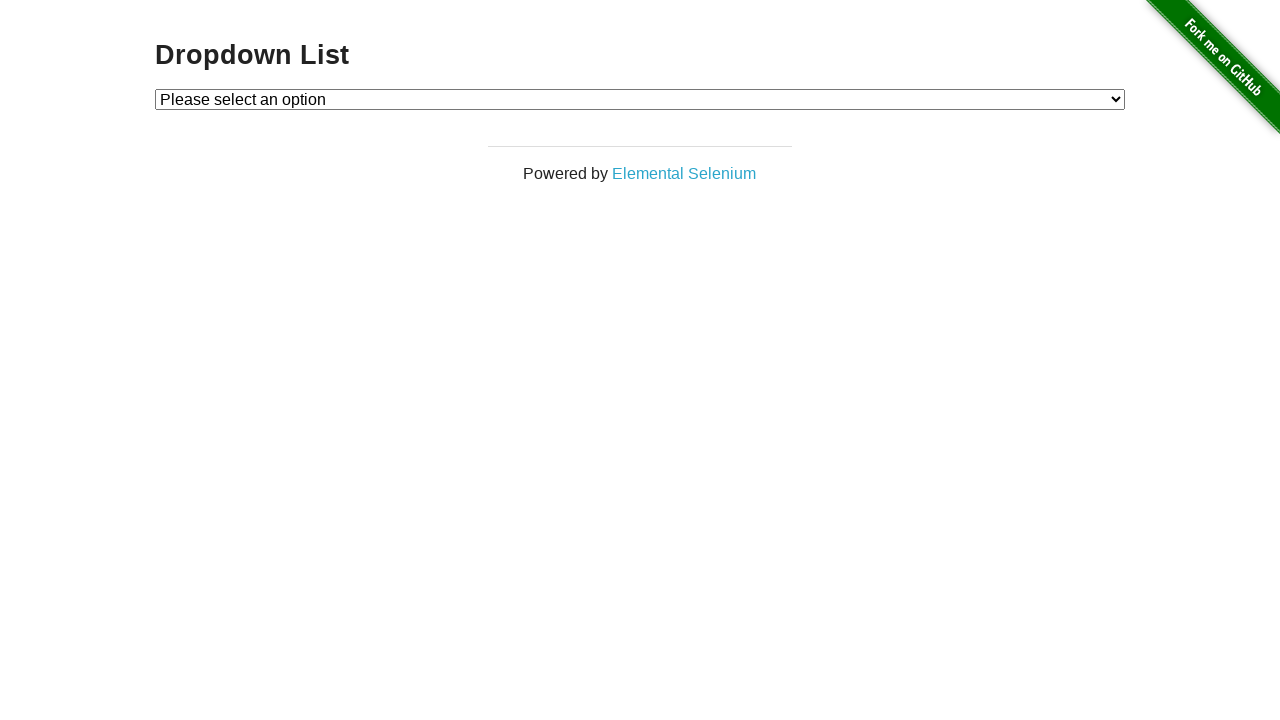

Located dropdown element with id 'dropdown'
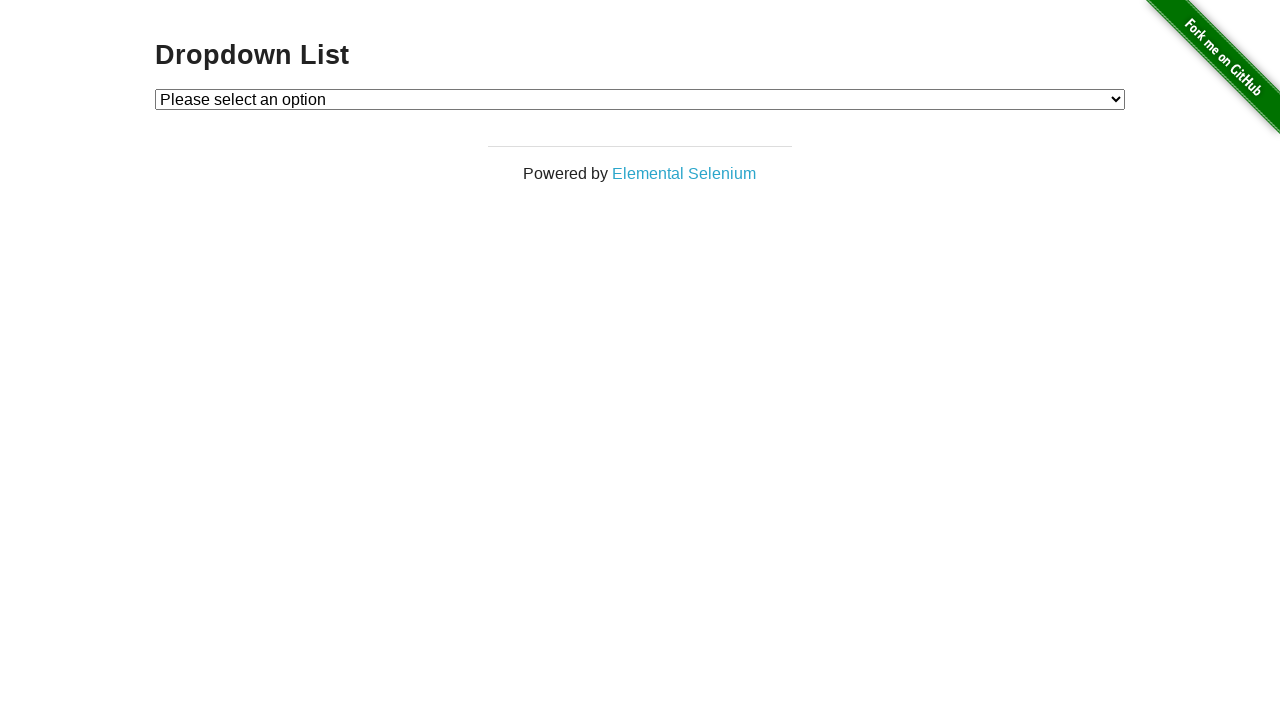

Selected Option 2 from dropdown by value attribute on #dropdown
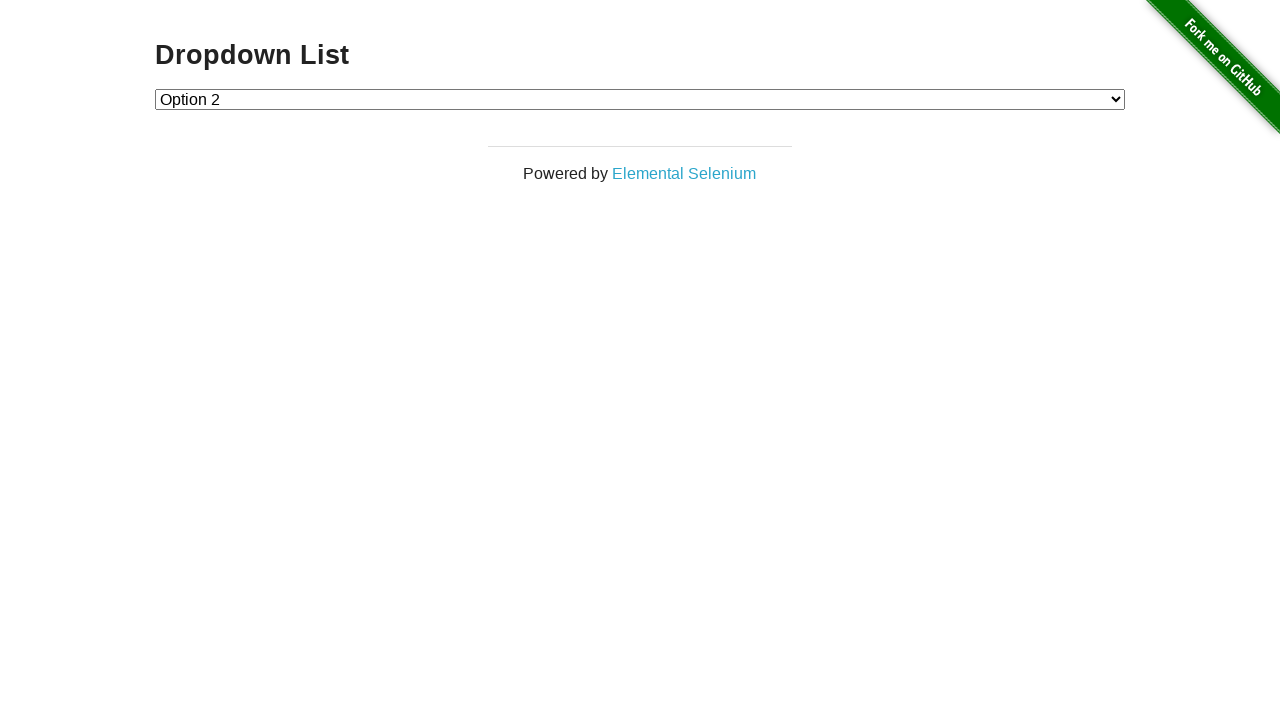

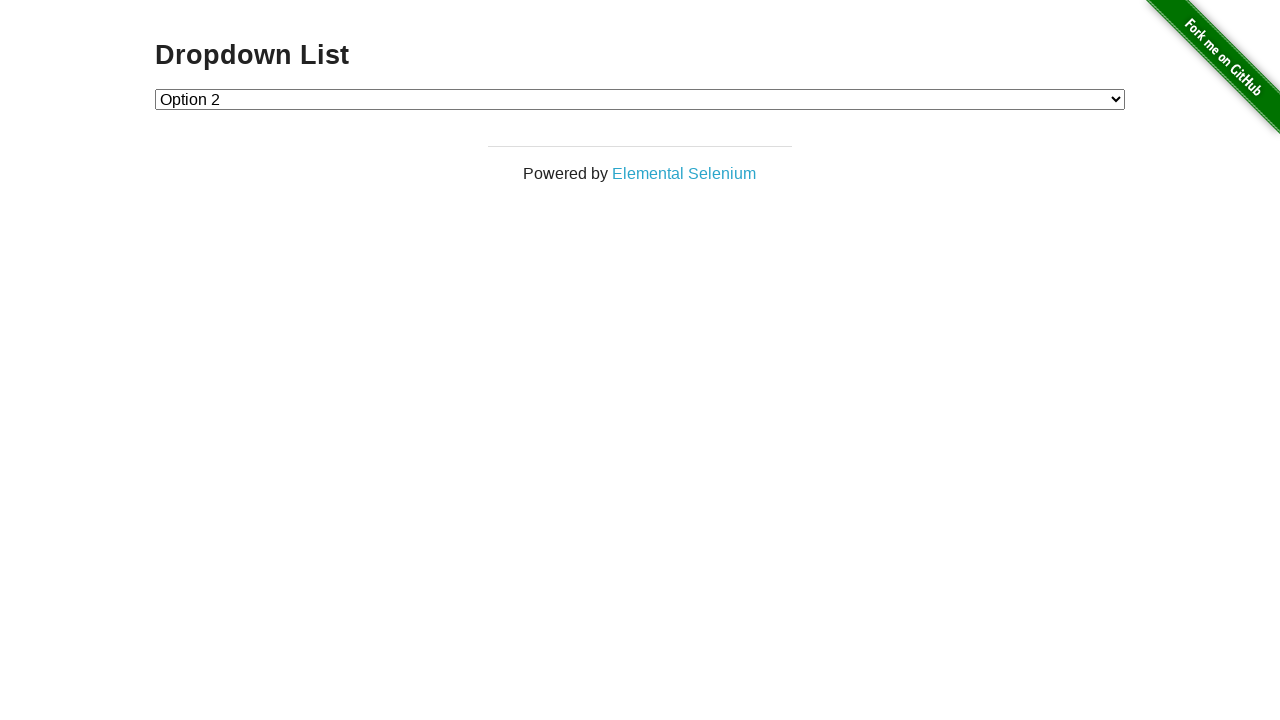